Tests new tab handling by removing target attribute from a link, clicking it to navigate, then interacting with the destination page's about section.

Starting URL: https://rahulshettyacademy.com/AutomationPractice/

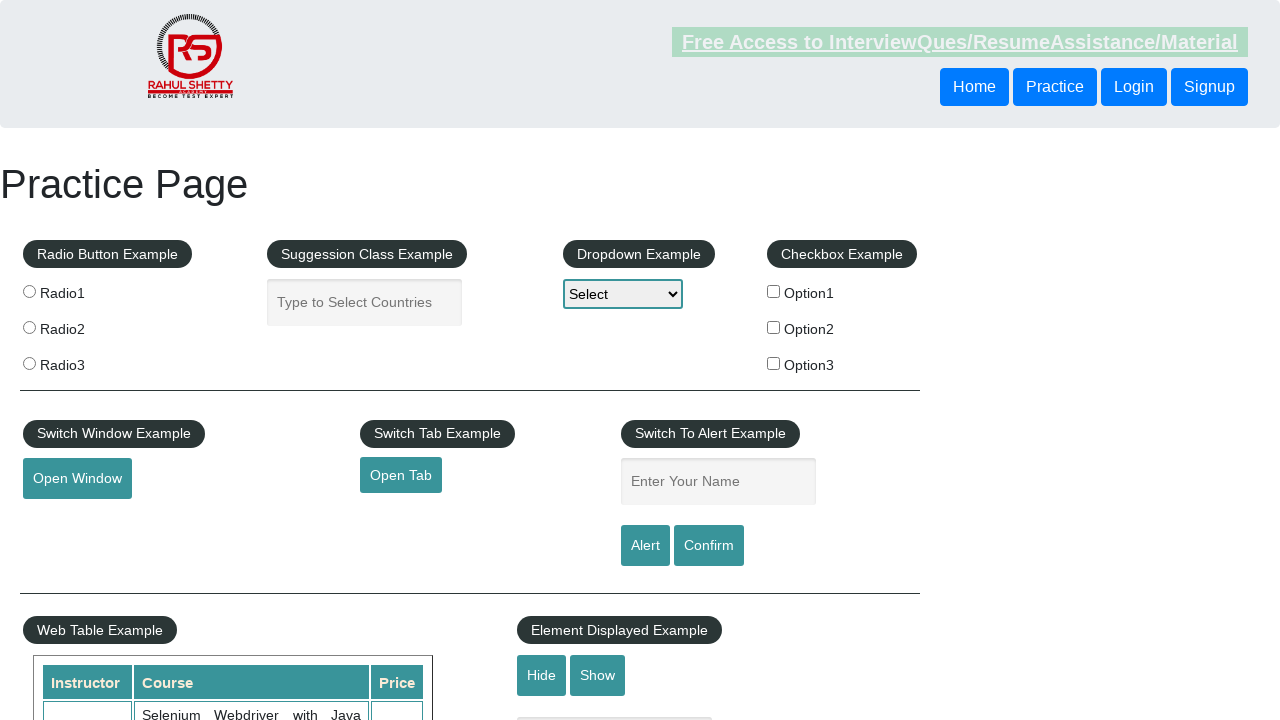

Removed target attribute from opentab link using JavaScript evaluation
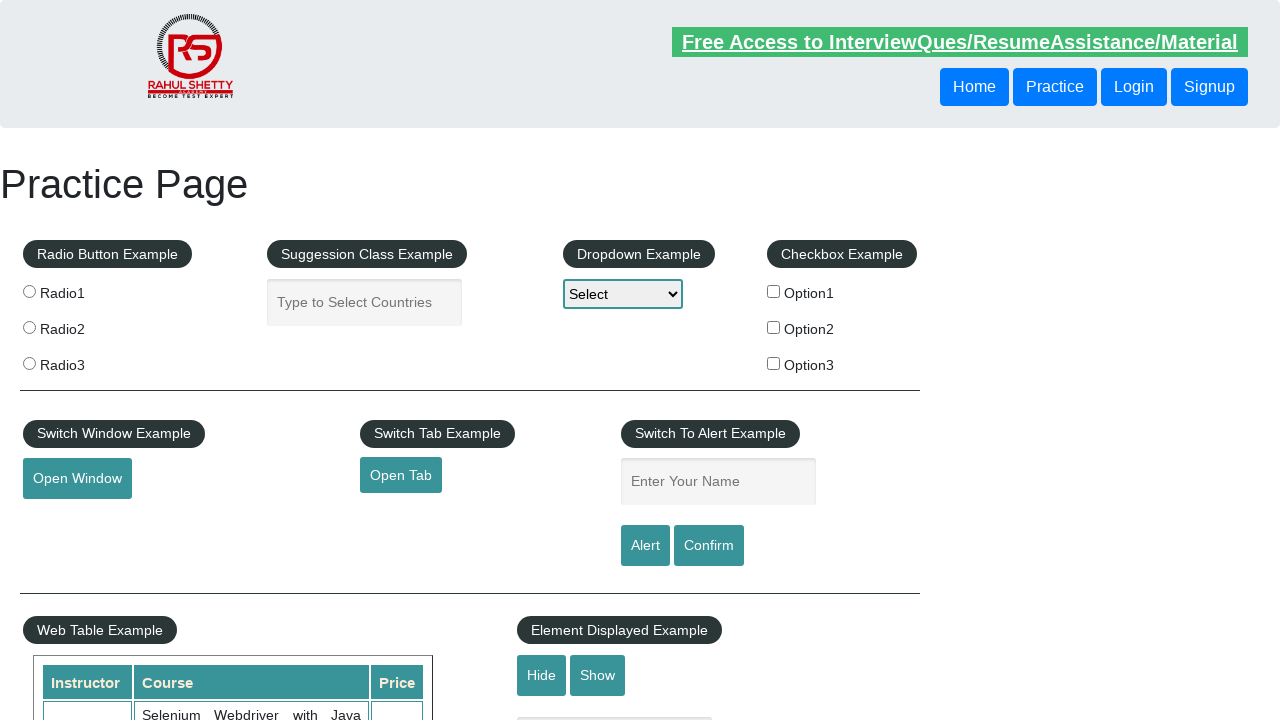

Clicked opentab link to navigate to new page at (401, 475) on #opentab
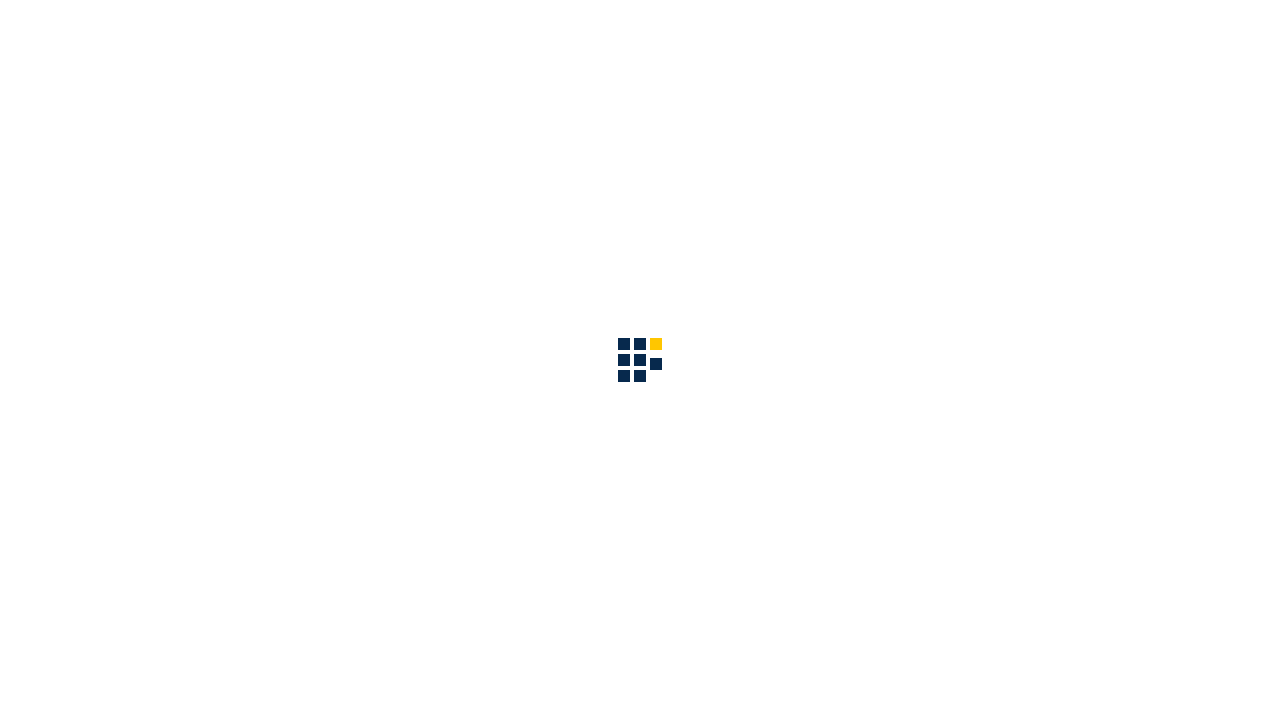

Page loaded and network became idle after navigation to QA Click Academy
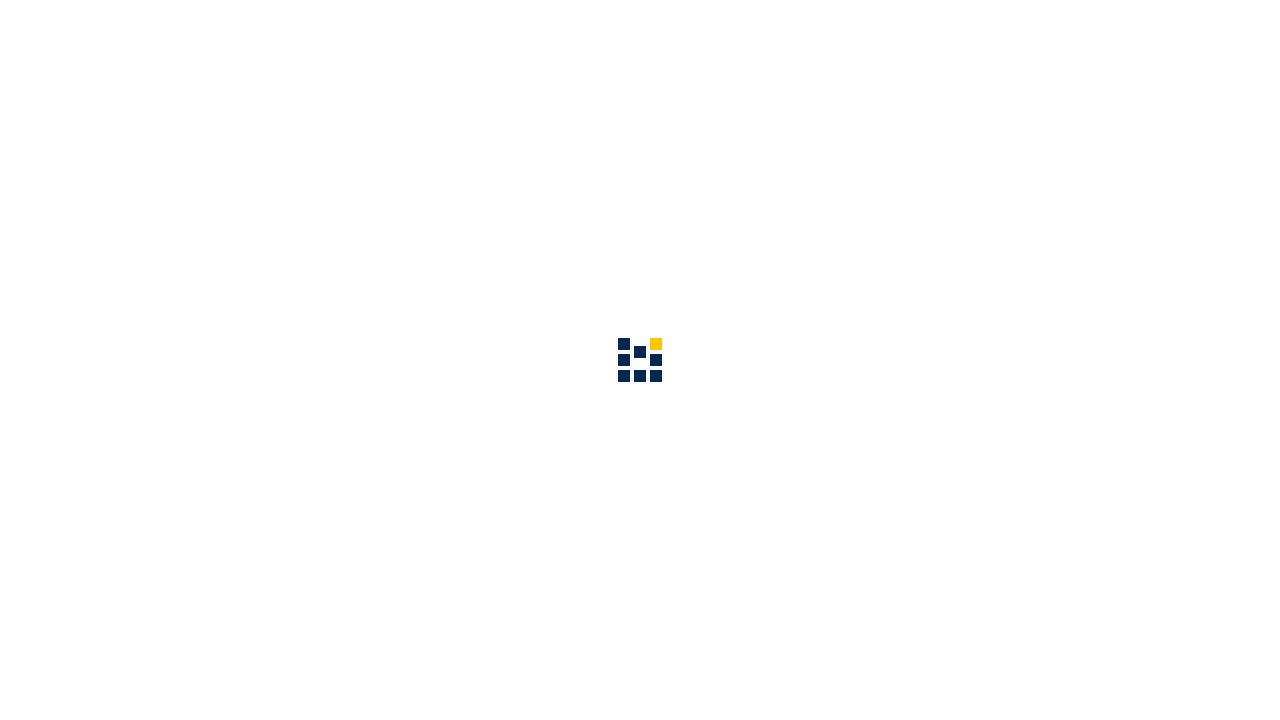

Clicked about link in navigation bar at (865, 36) on #navbarSupportedContent a[href*='about']
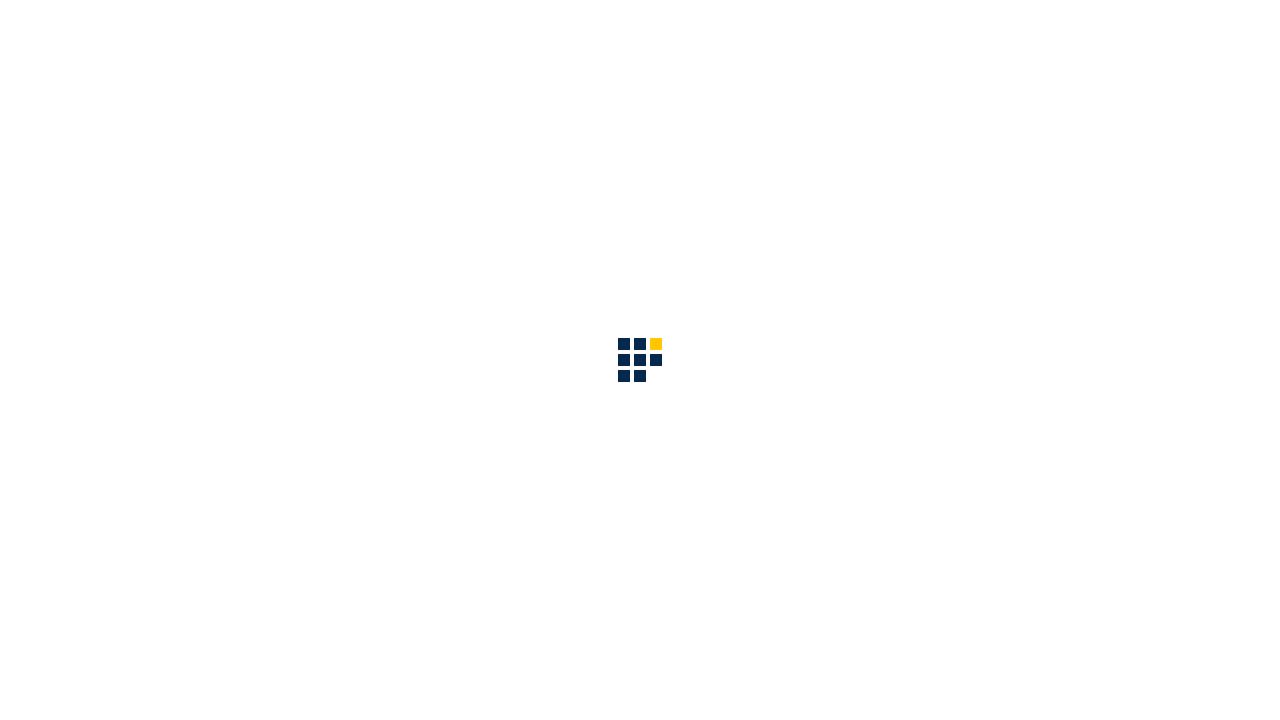

About page heading appeared, confirming successful navigation to about section
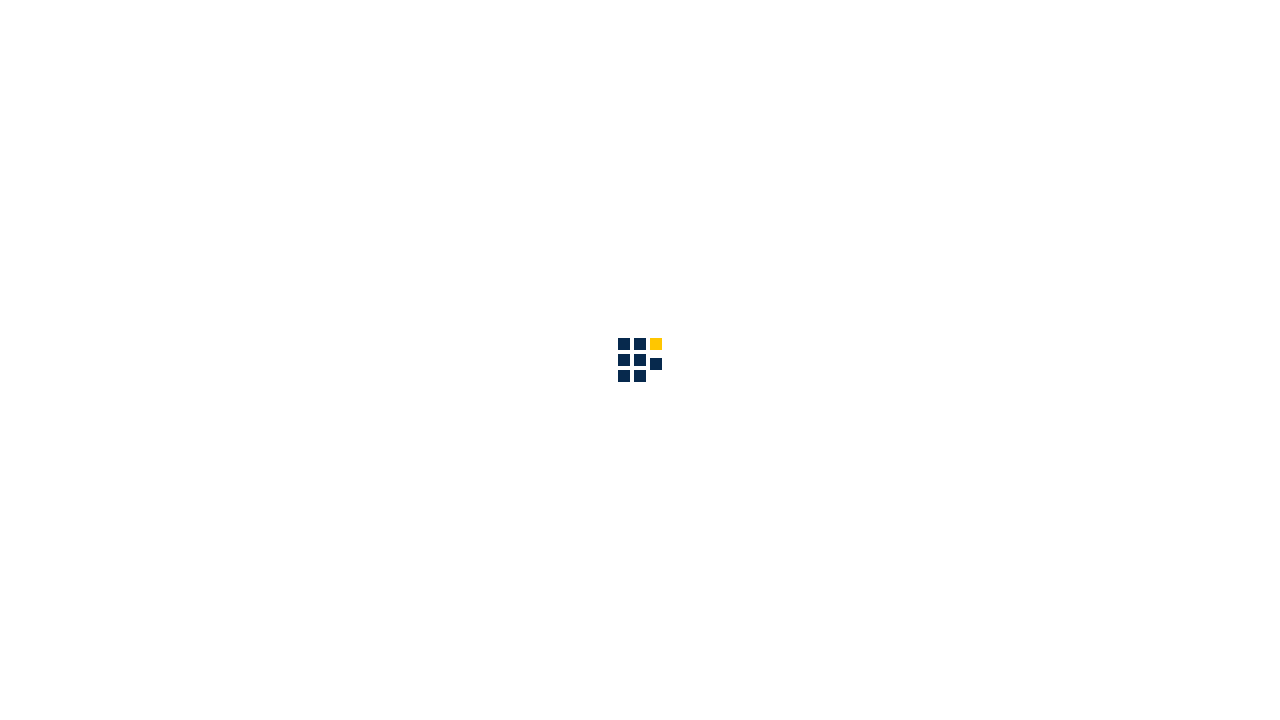

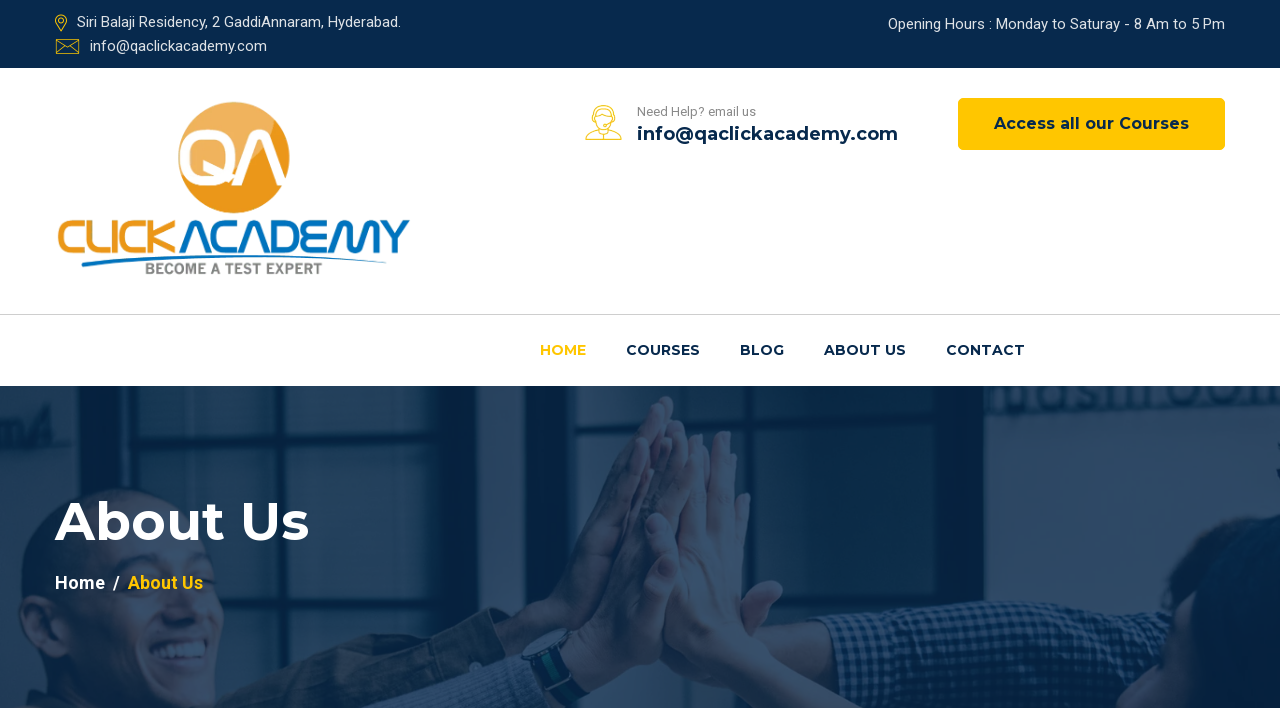